Calculates the sum of two numbers displayed on the page, selects the result from a dropdown menu, and submits the form

Starting URL: https://suninjuly.github.io/selects1.html

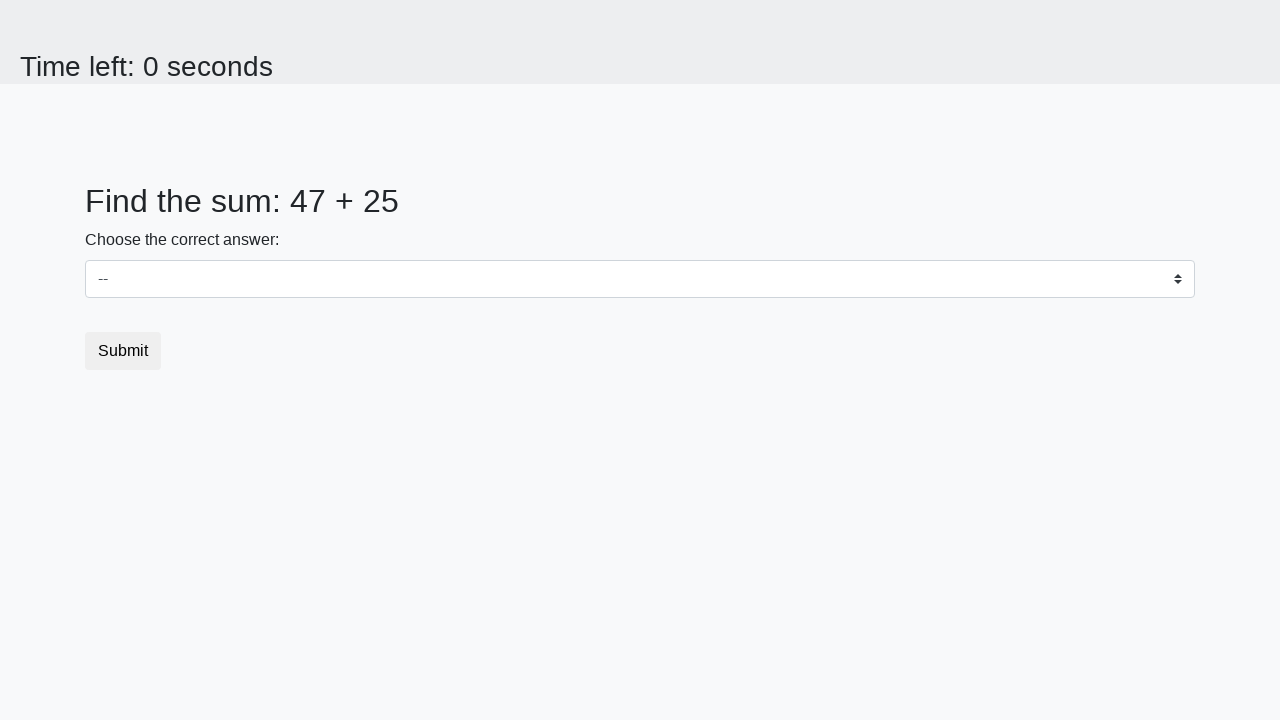

Retrieved first number from #num1 element
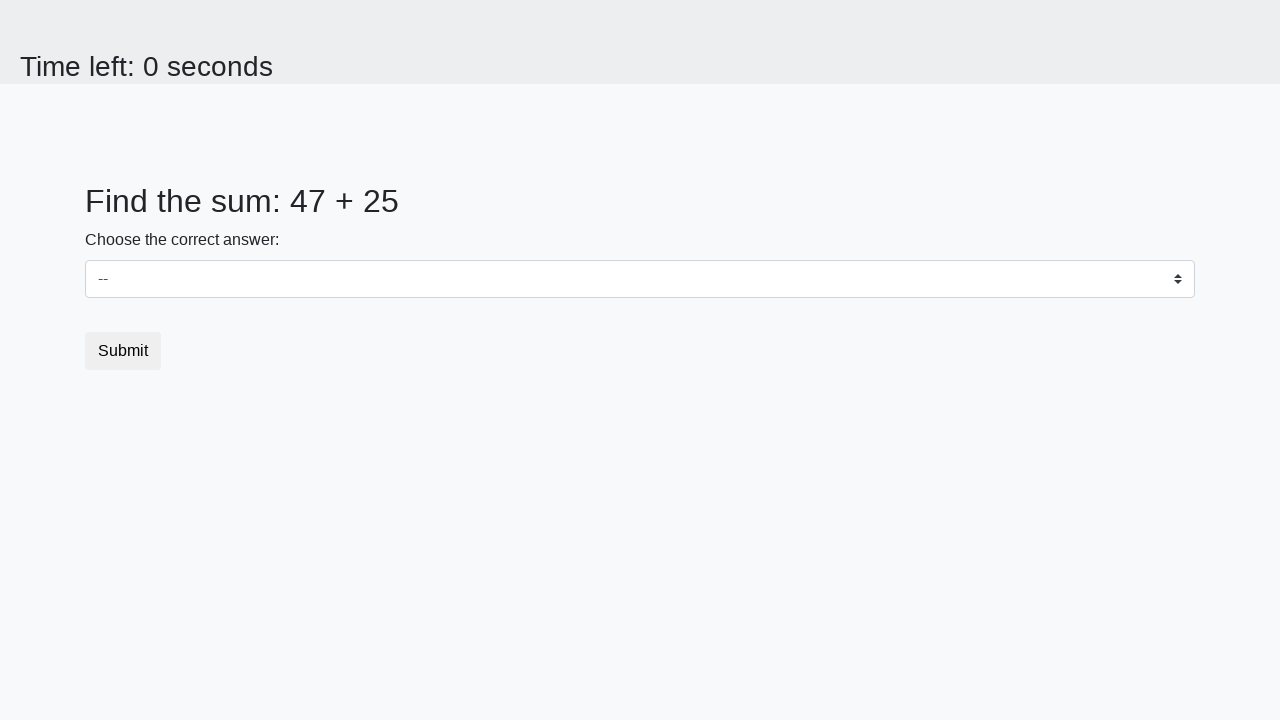

Retrieved second number from #num2 element
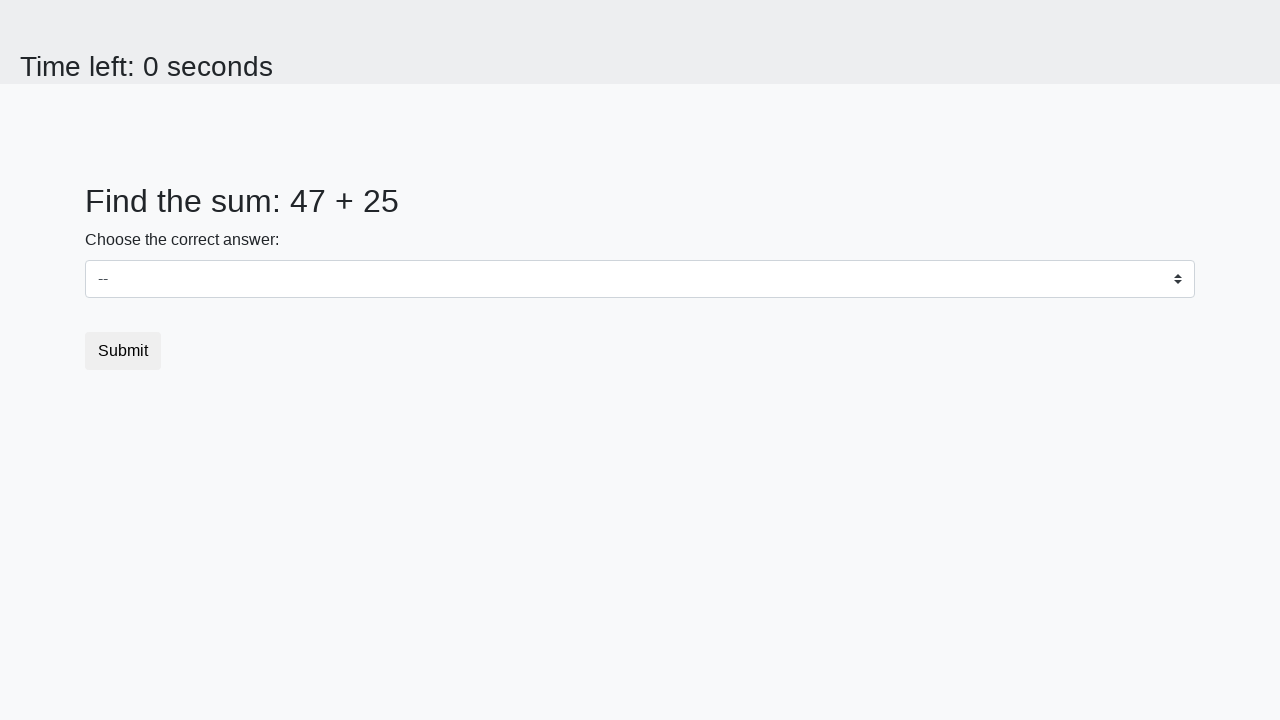

Calculated sum: 47 + 25 = 72
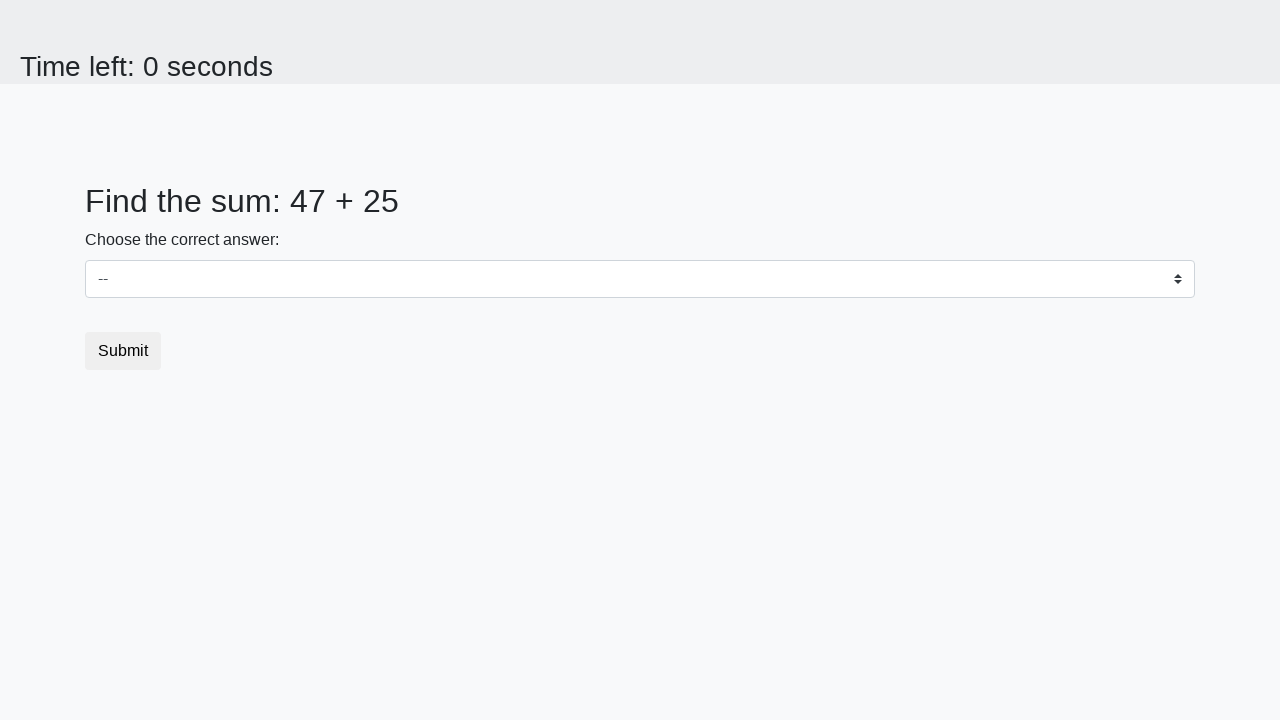

Selected calculated value '72' from dropdown menu on select
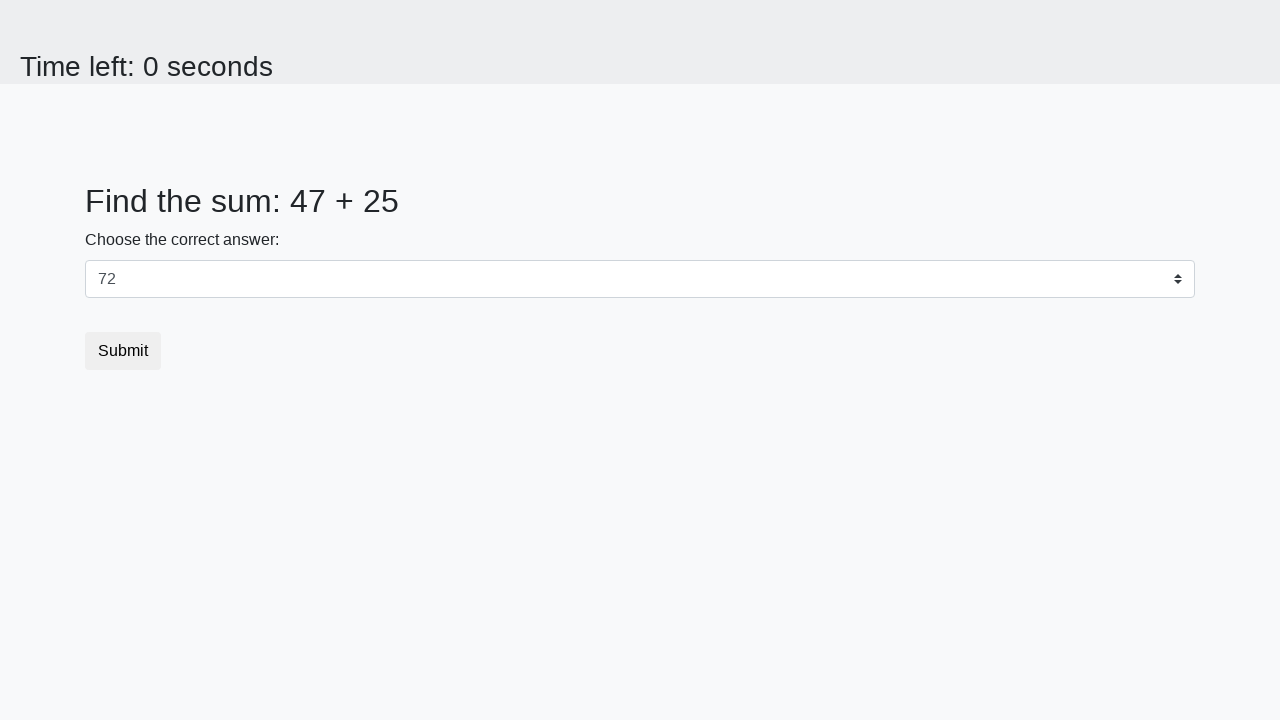

Clicked submit button to submit the form at (123, 351) on .btn.btn-default
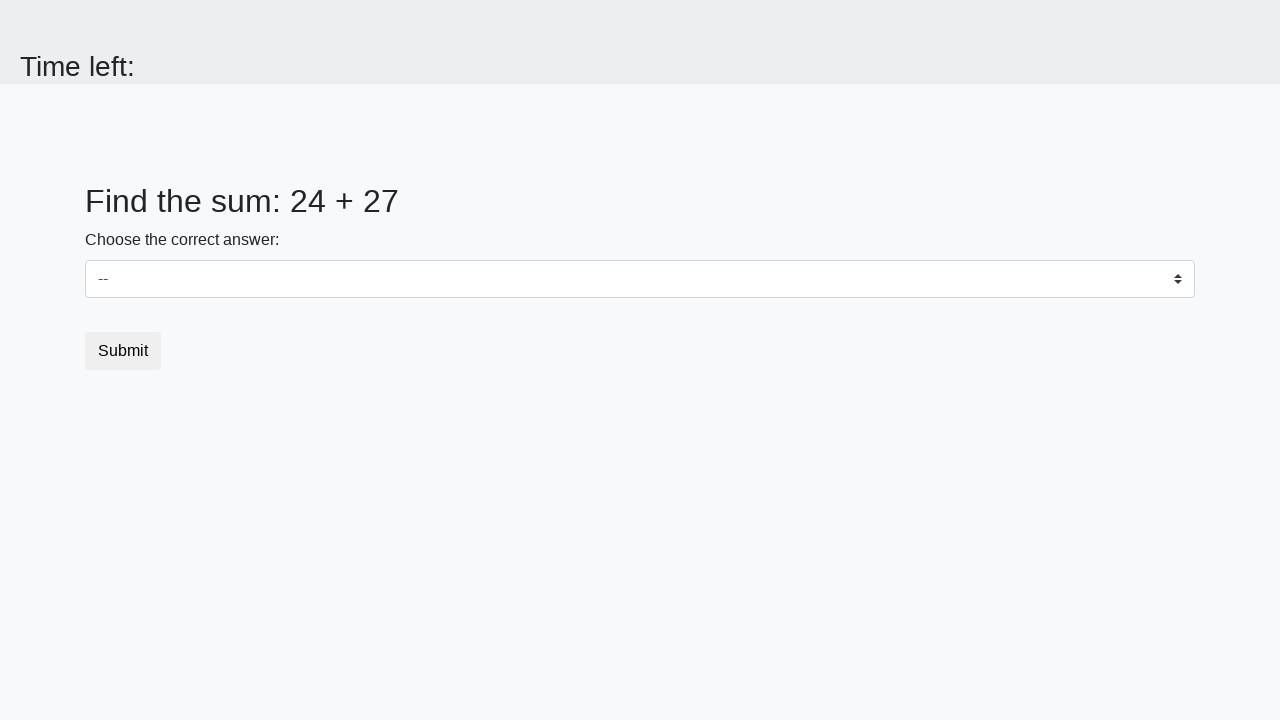

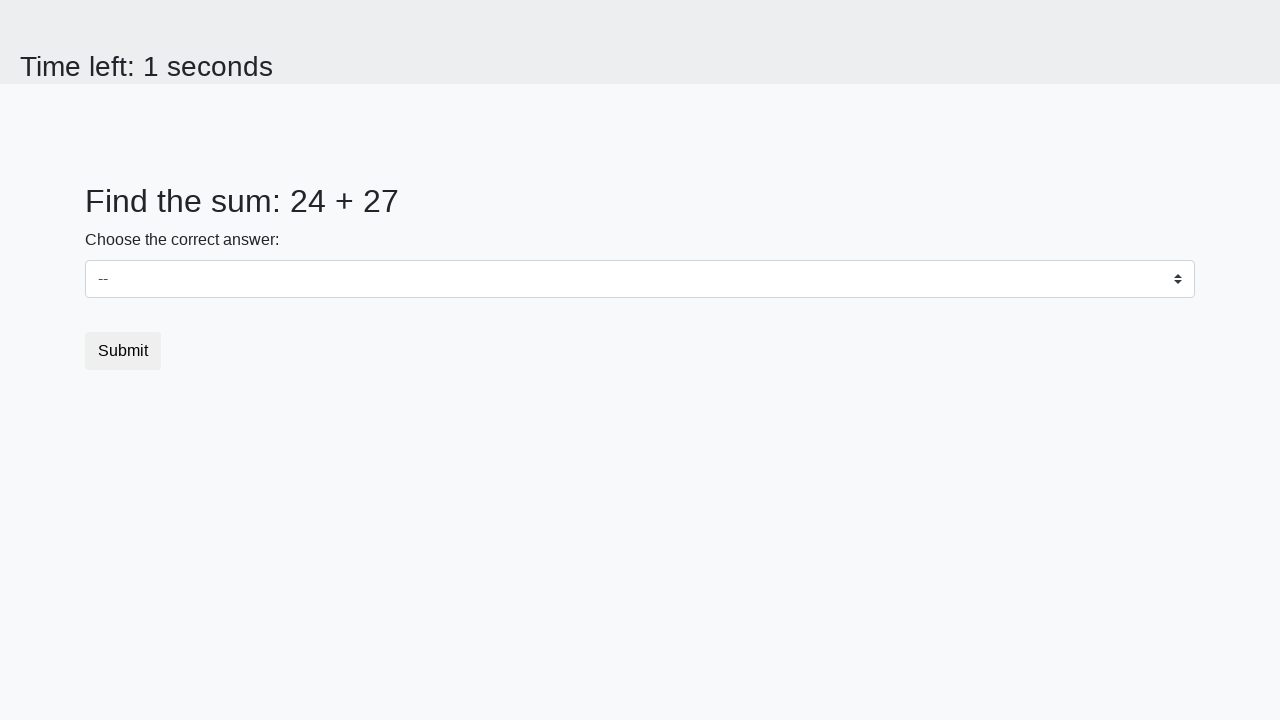